Tests mouse hover functionality on the AJIO shopping website by hovering over the MEN and WOMEN navigation menu items to trigger dropdown menus.

Starting URL: https://www.ajio.com/

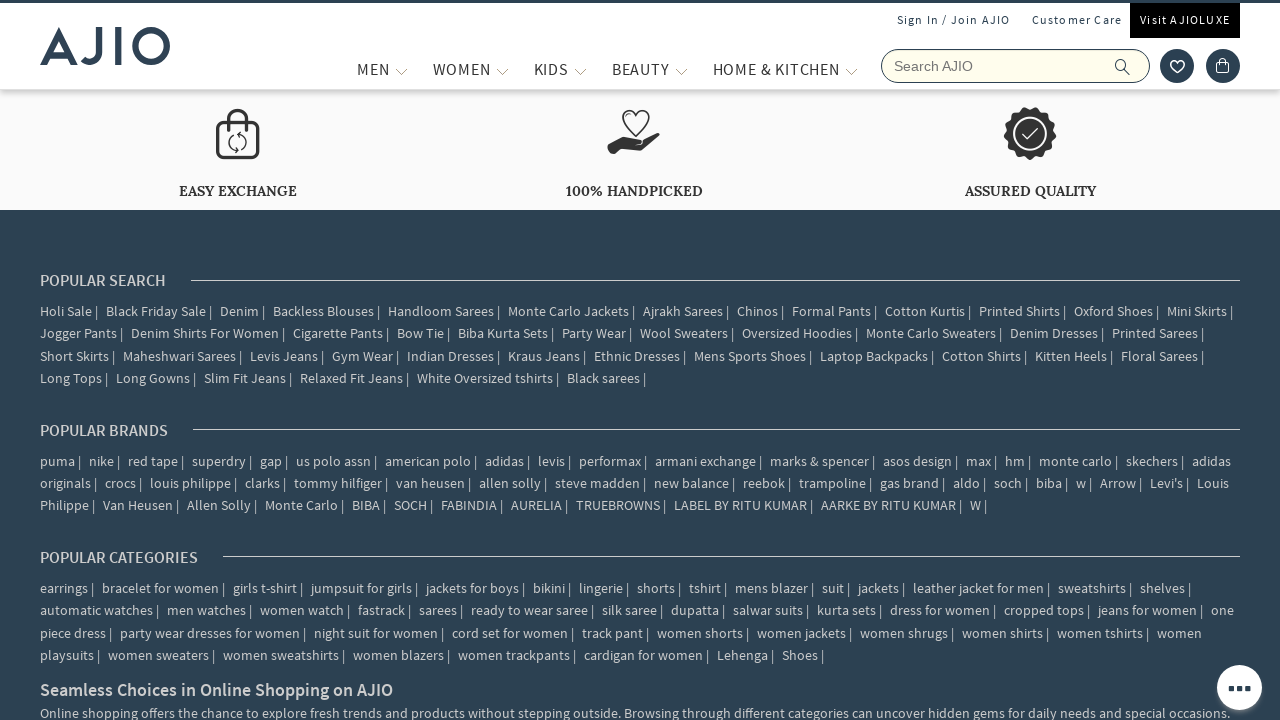

Waited for MEN navigation menu to be visible
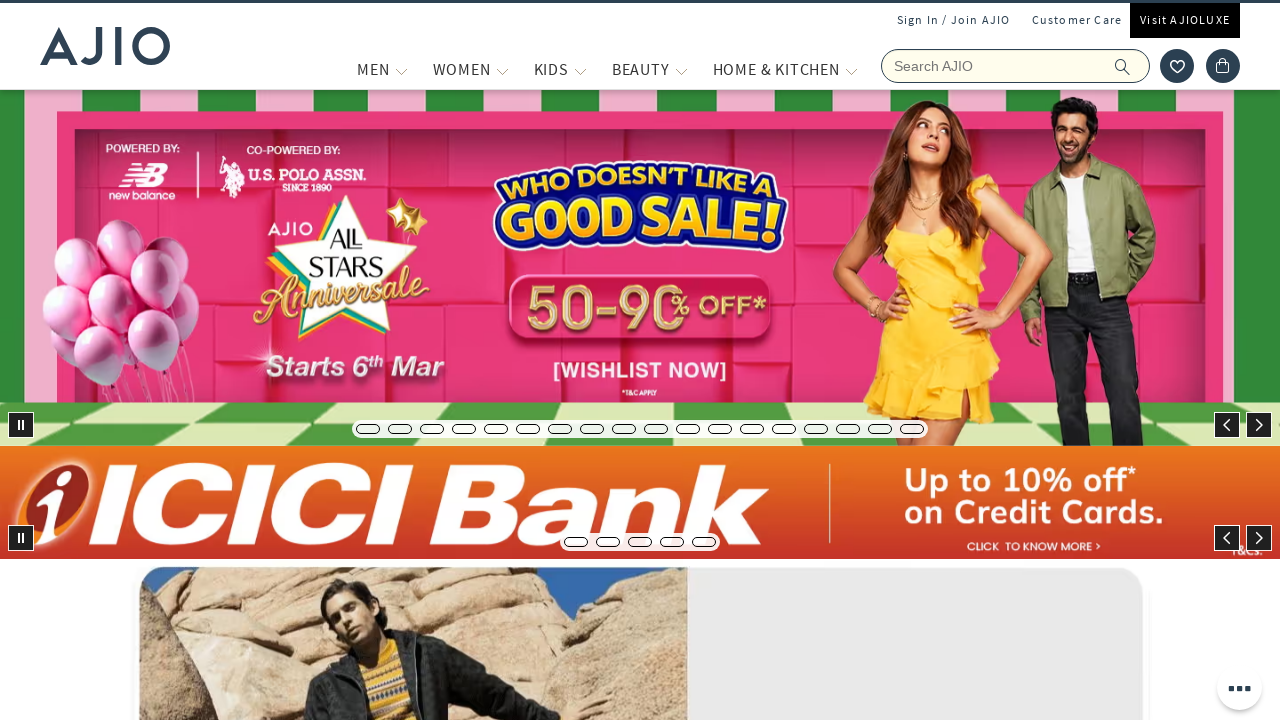

Hovered over MEN menu item to trigger dropdown at (373, 69) on xpath=//span[text()='MEN']
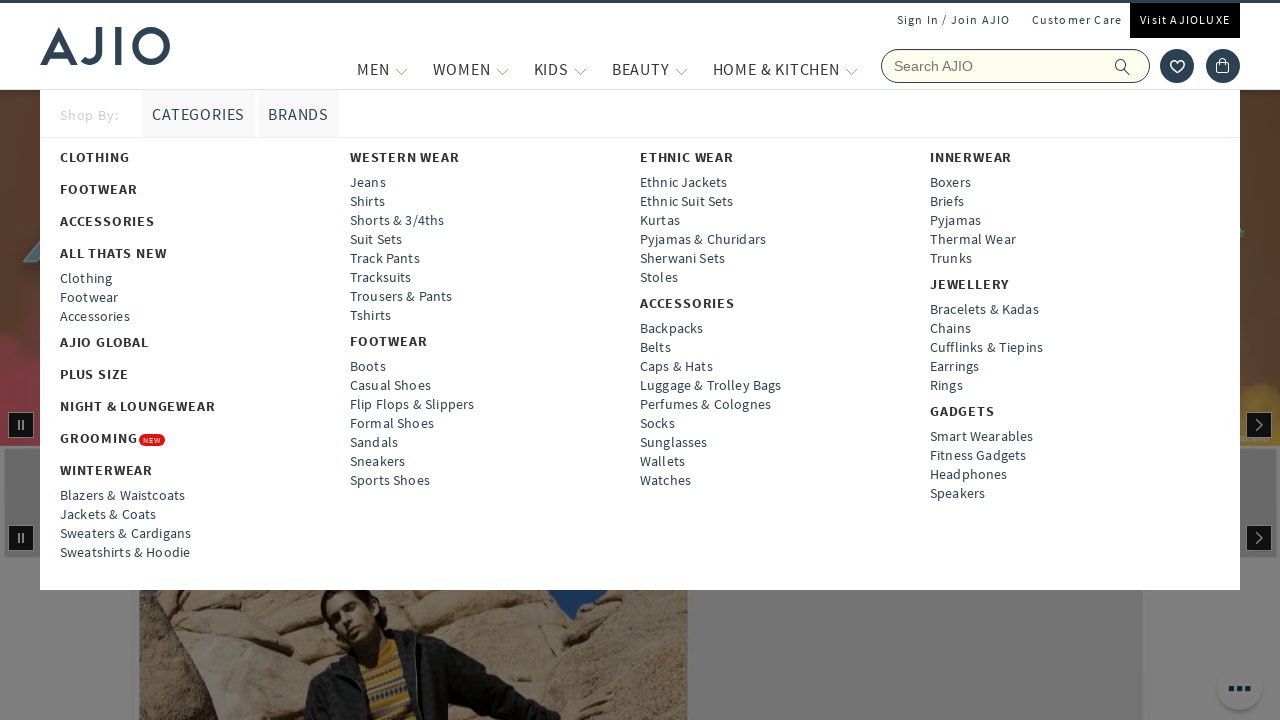

Waited 3 seconds to observe MEN dropdown menu
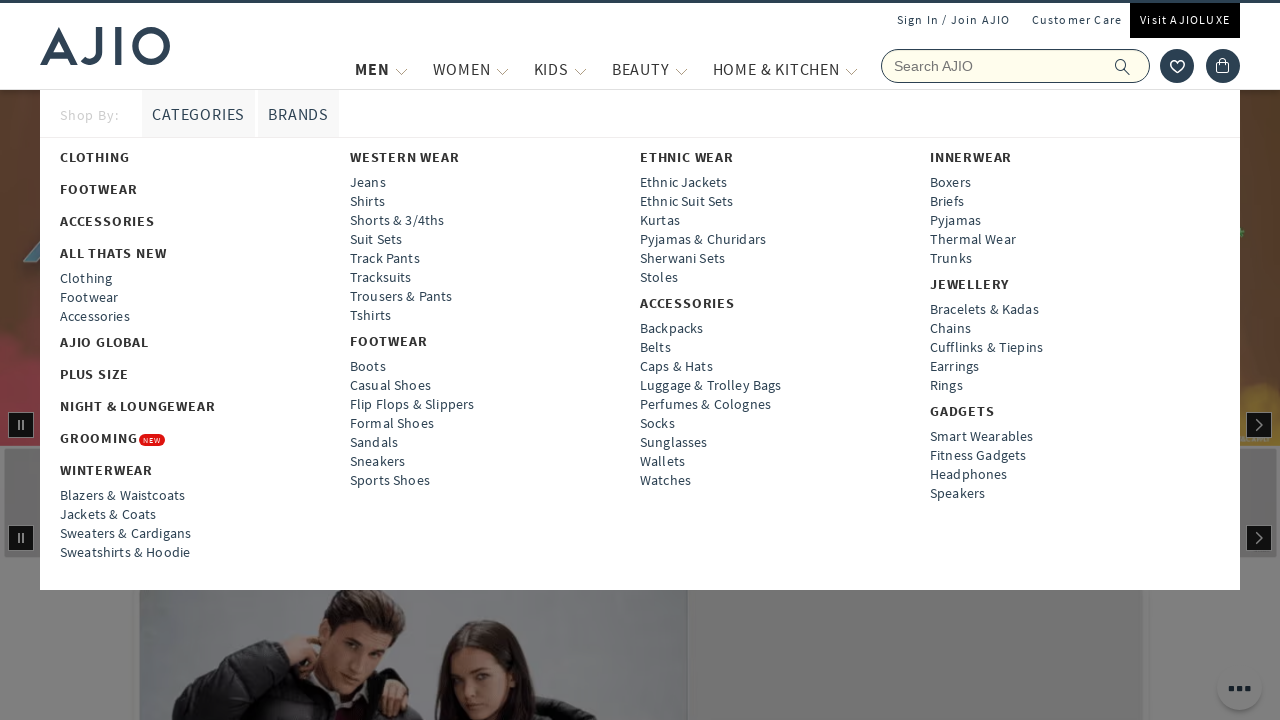

Hovered over WOMEN menu item to trigger dropdown at (462, 69) on xpath=//span[text()='WOMEN']
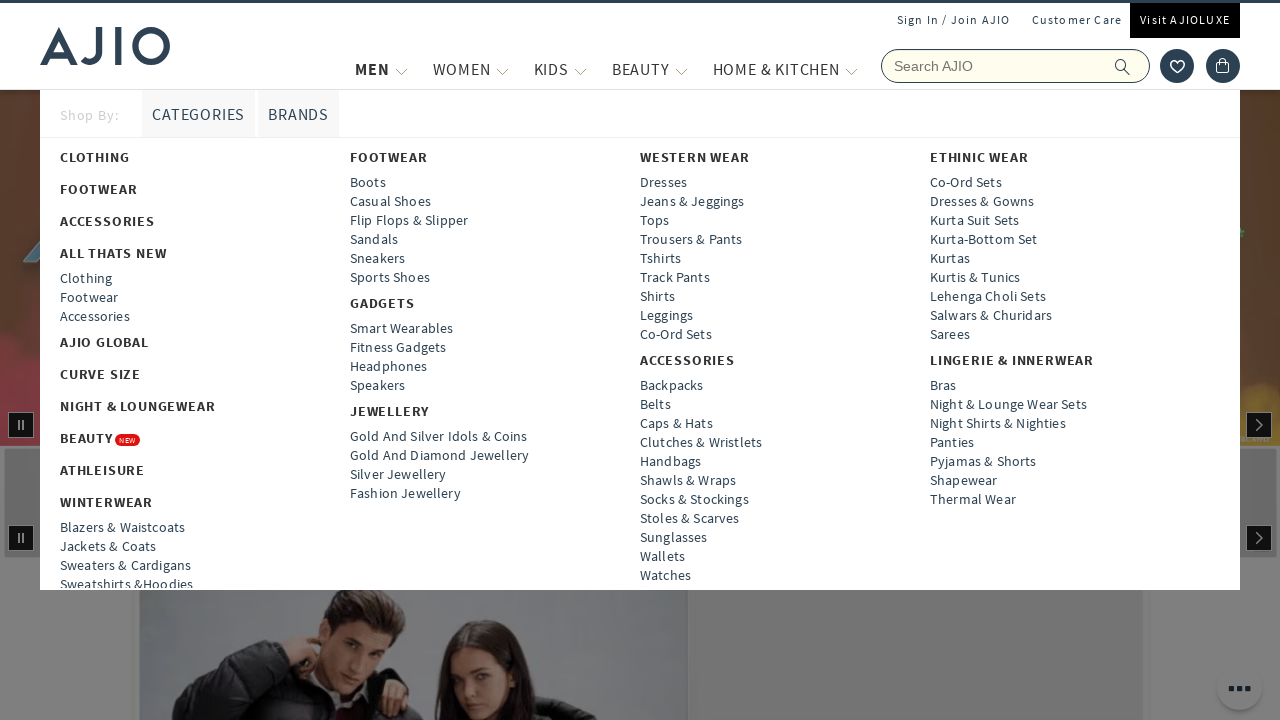

Waited 2 seconds to observe WOMEN dropdown menu
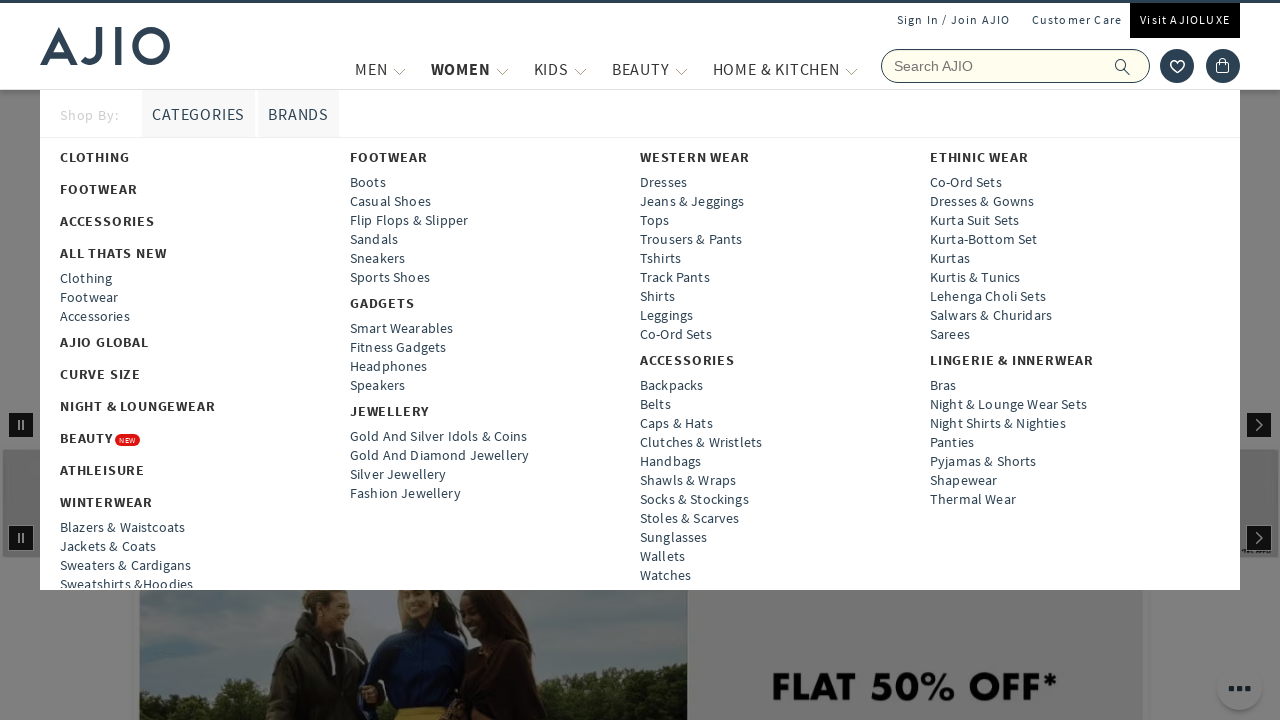

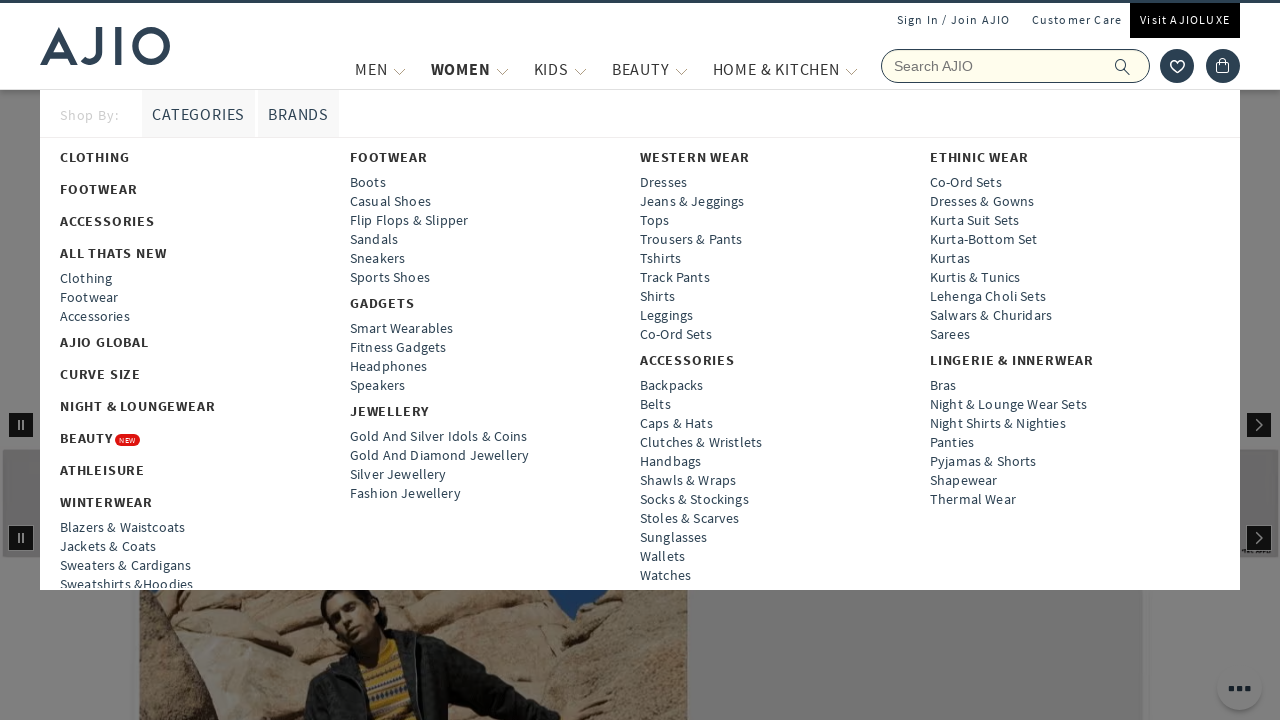